Clicks on the first dropdown toggle element on Fideliscare website

Starting URL: https://www.fideliscare.org

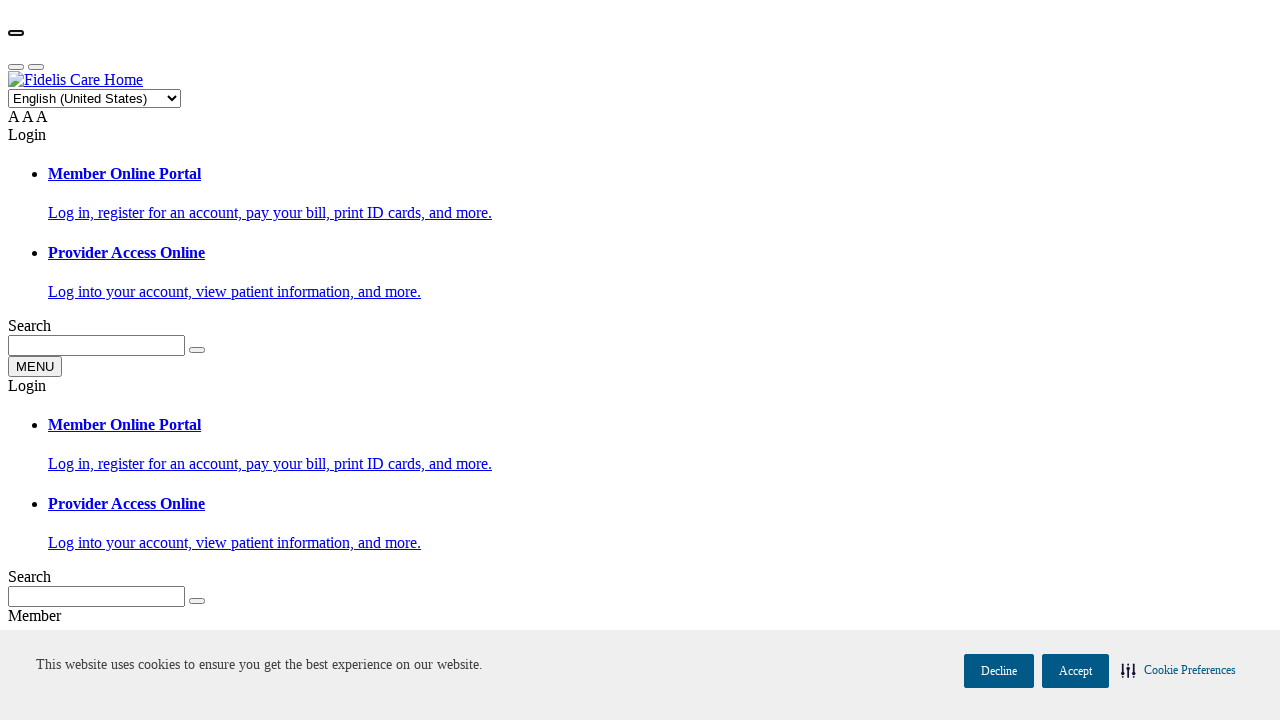

Navigated to Fideliscare website
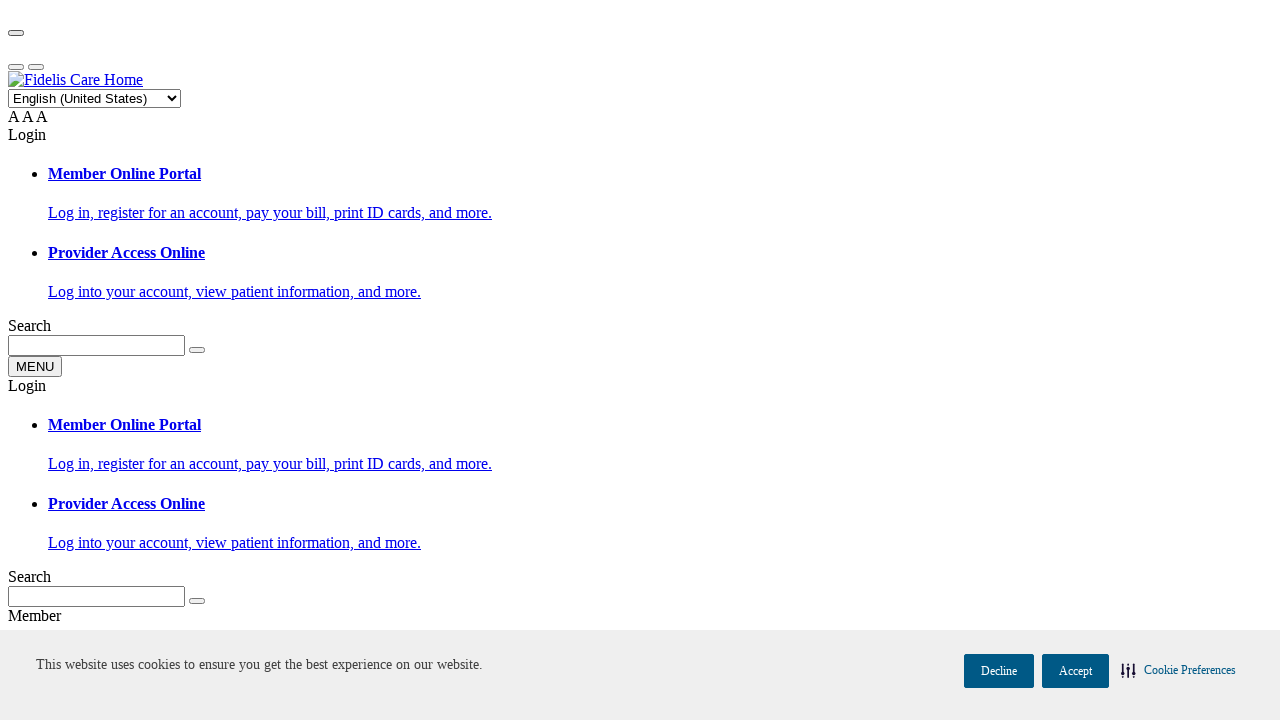

Clicked on the first dropdown toggle element on Fideliscare website at (27, 134) on (//a[@class='dropdown-toggle'])[1]
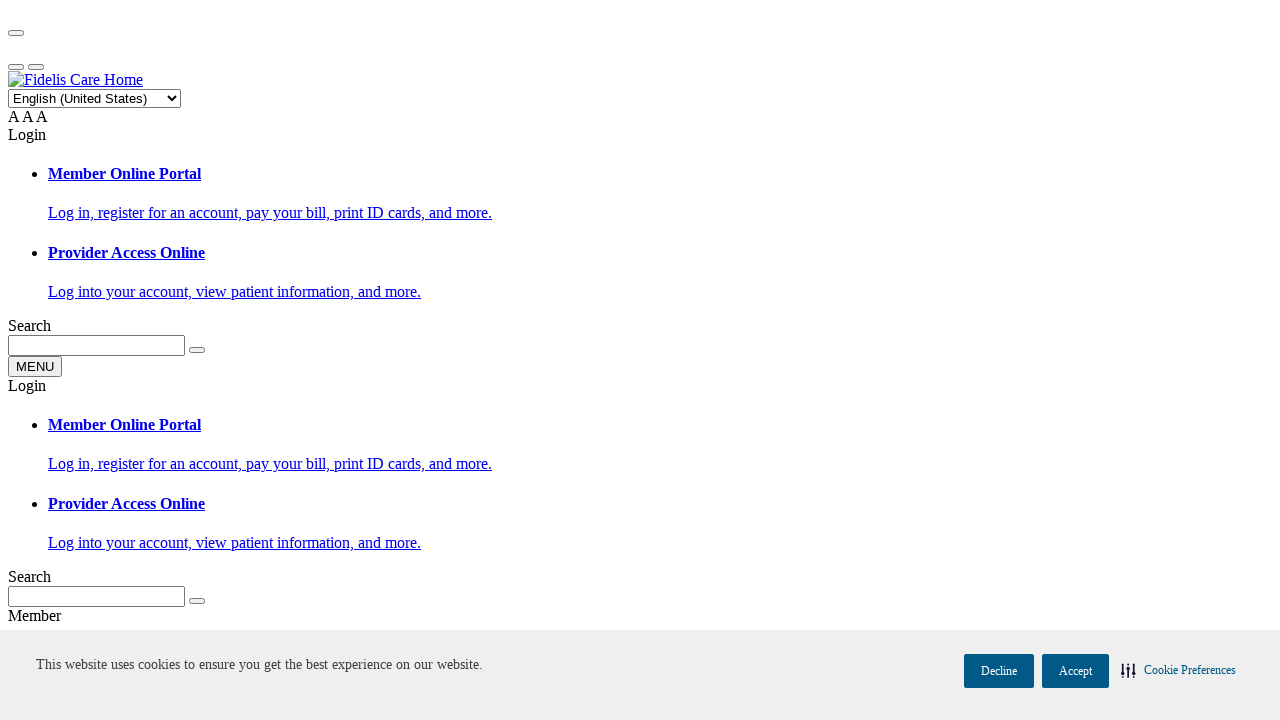

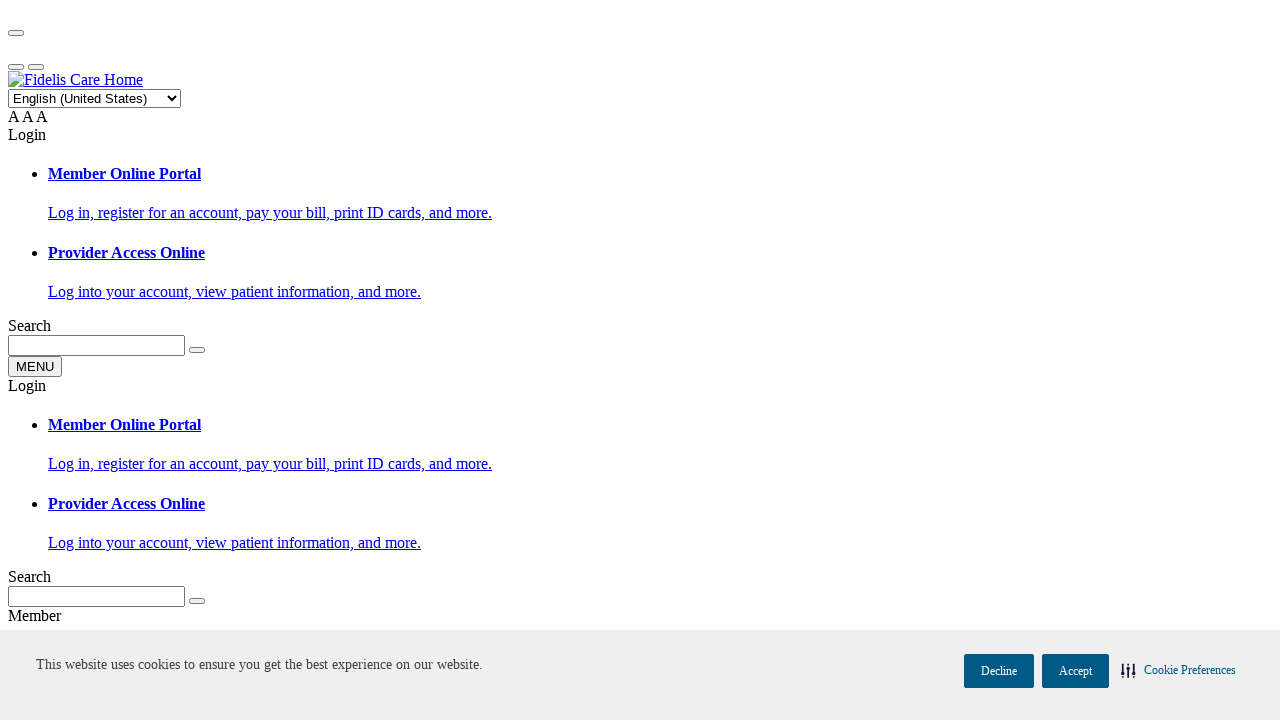